Navigates to a Korean cryptocurrency news site, clicks on the cryptocurrency category filter, and clicks the "load more" button to load additional news articles.

Starting URL: https://coinness.com/article

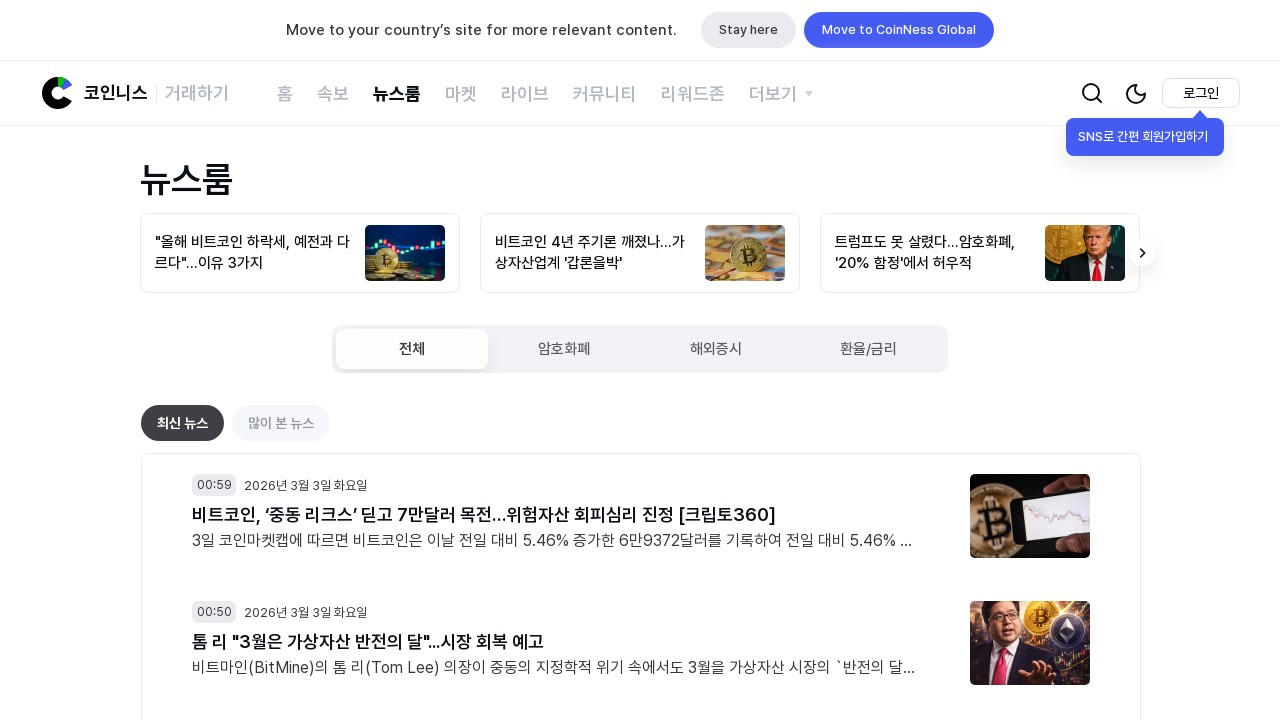

Waited for initial page load on Coinness article page
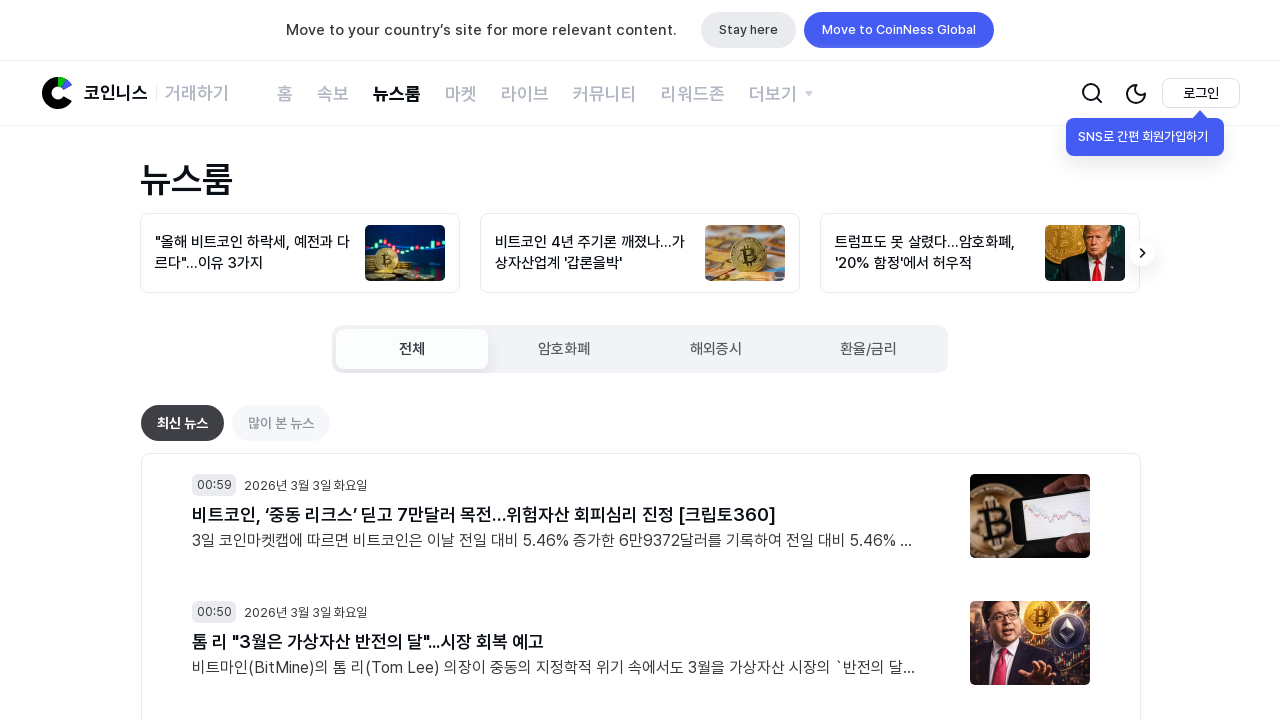

Clicked on cryptocurrency category filter button at (564, 349) on internal:role=button[name="암호화폐"s]
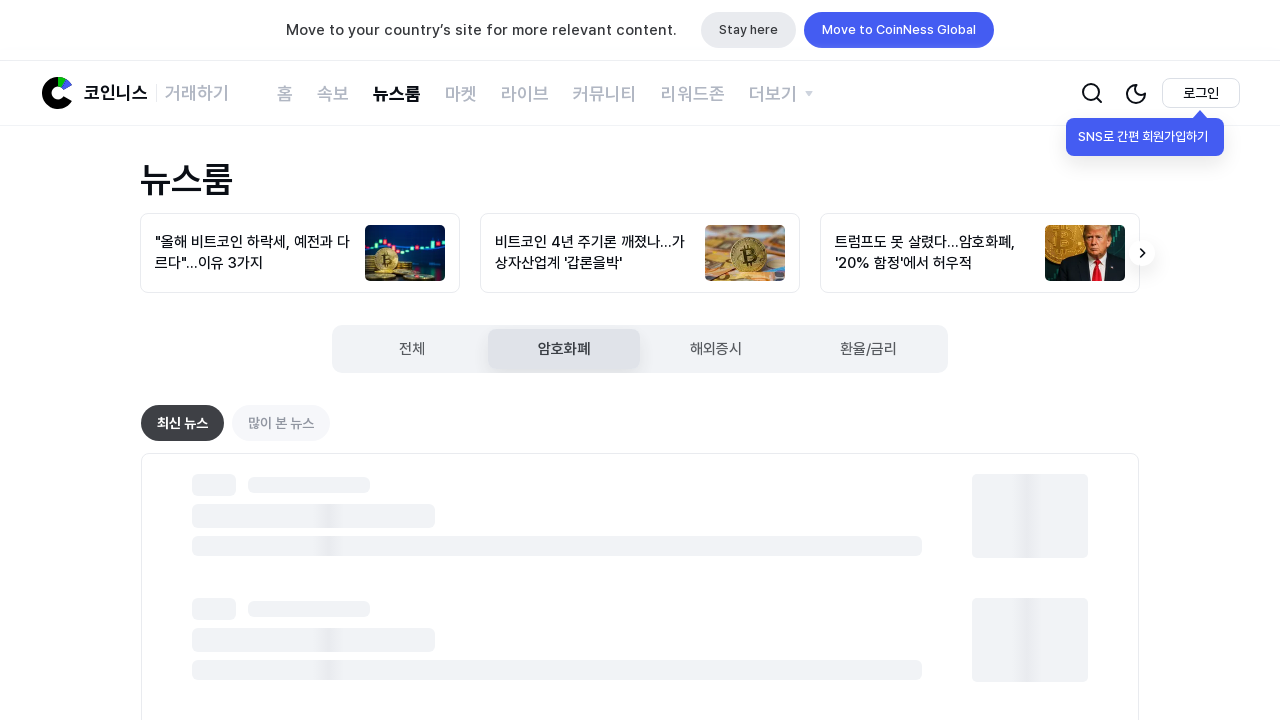

Waited for cryptocurrency category to load
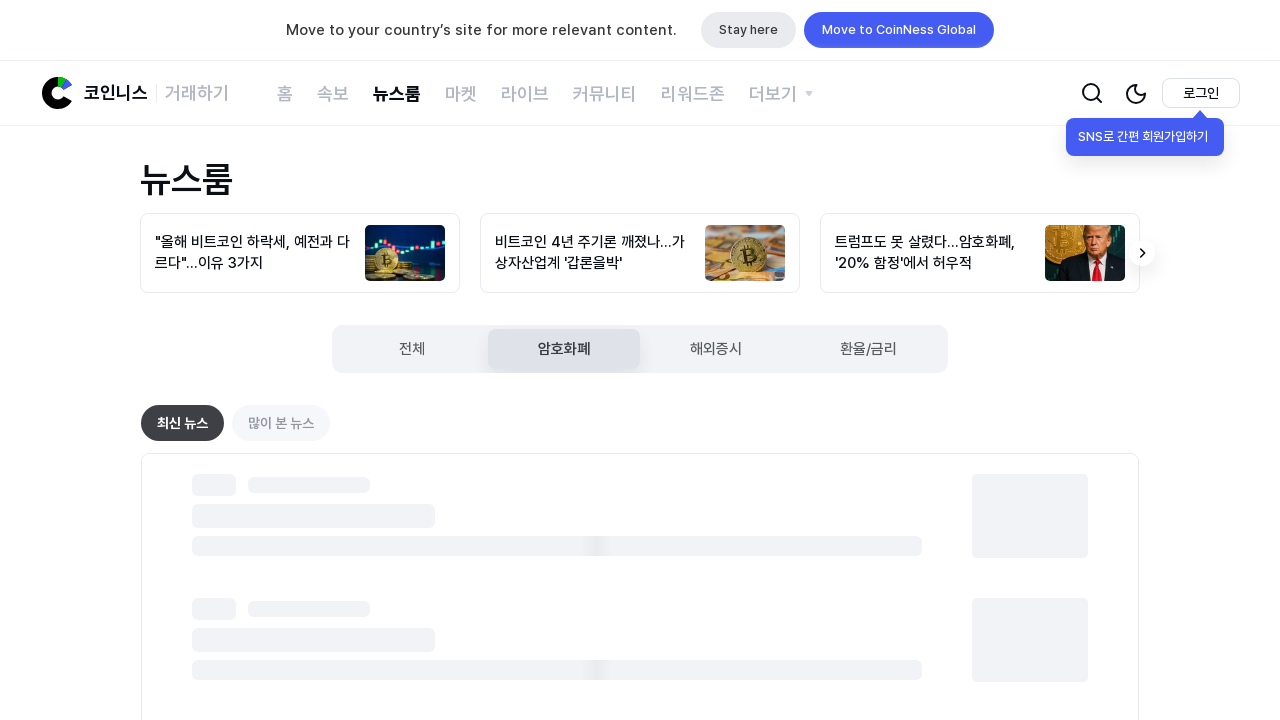

Waited for news articles to appear
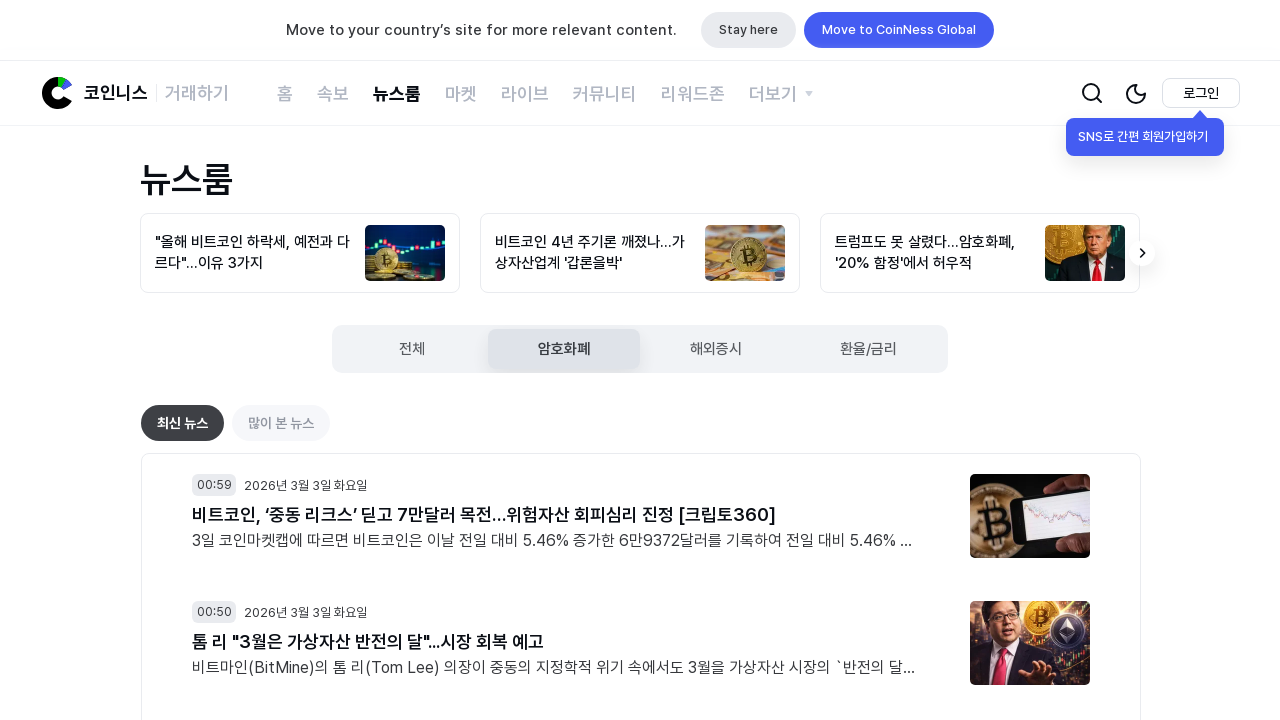

Clicked the 'load more' button to load additional articles at (640, 360) on internal:role=button[name="더보기"i]
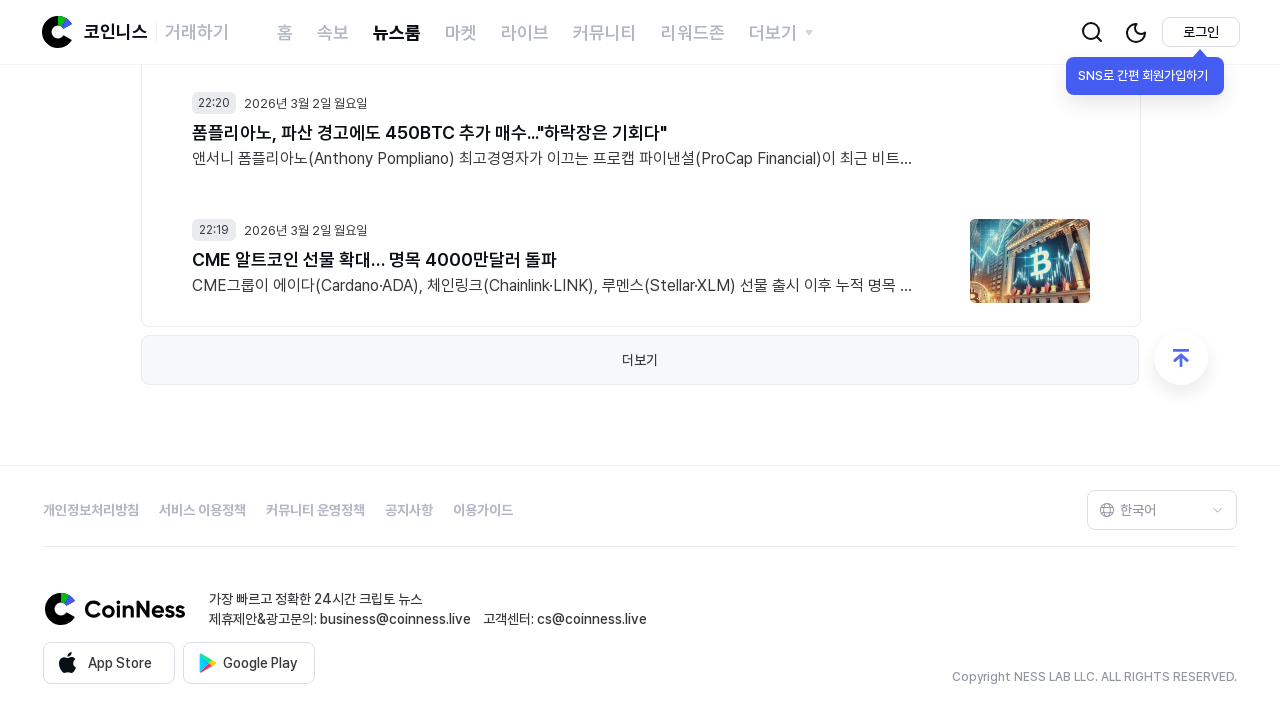

Waited for additional articles to load after clicking 'load more'
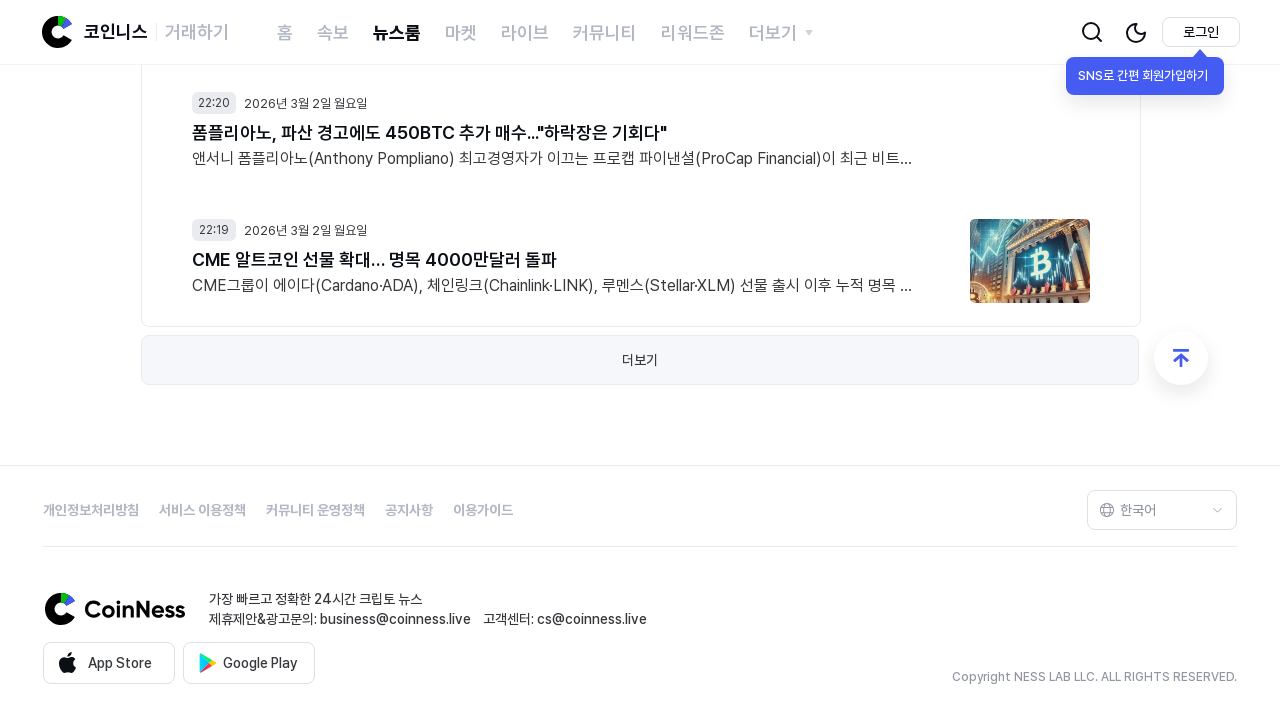

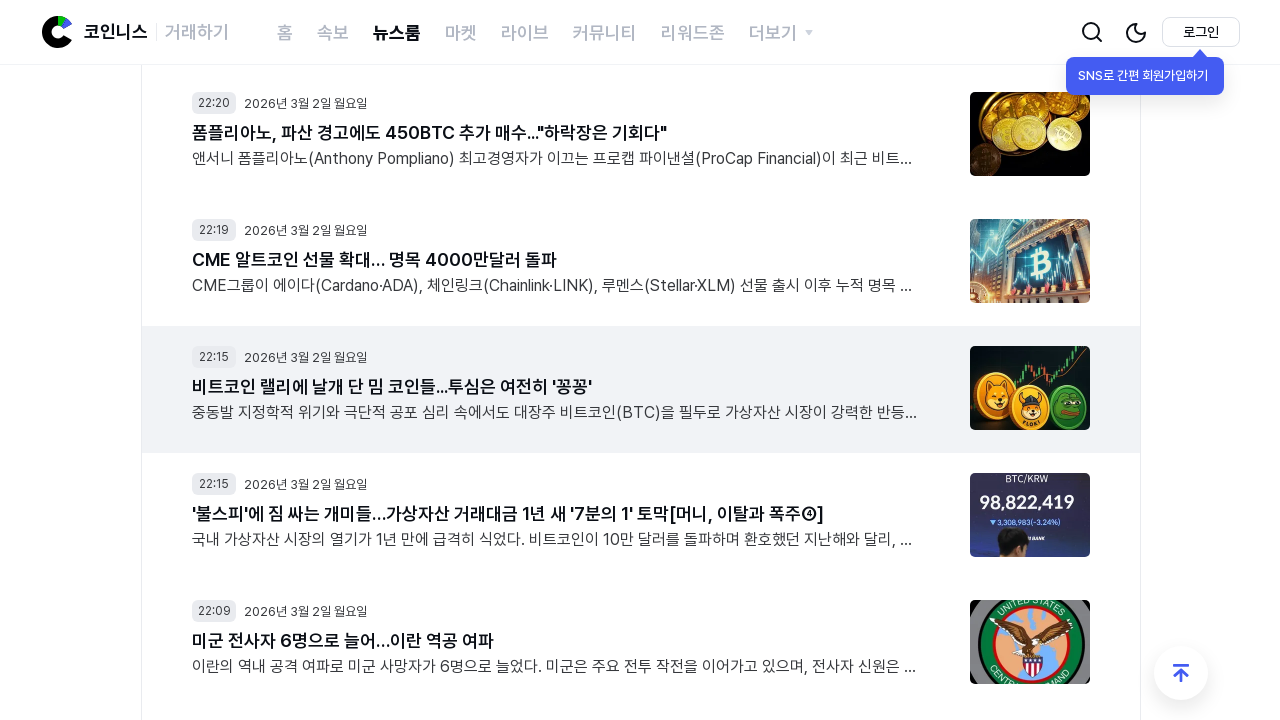